Navigates to the Automation Practice page and verifies that the SoapUI link element exists and has an href attribute

Starting URL: https://rahulshettyacademy.com/AutomationPractice/

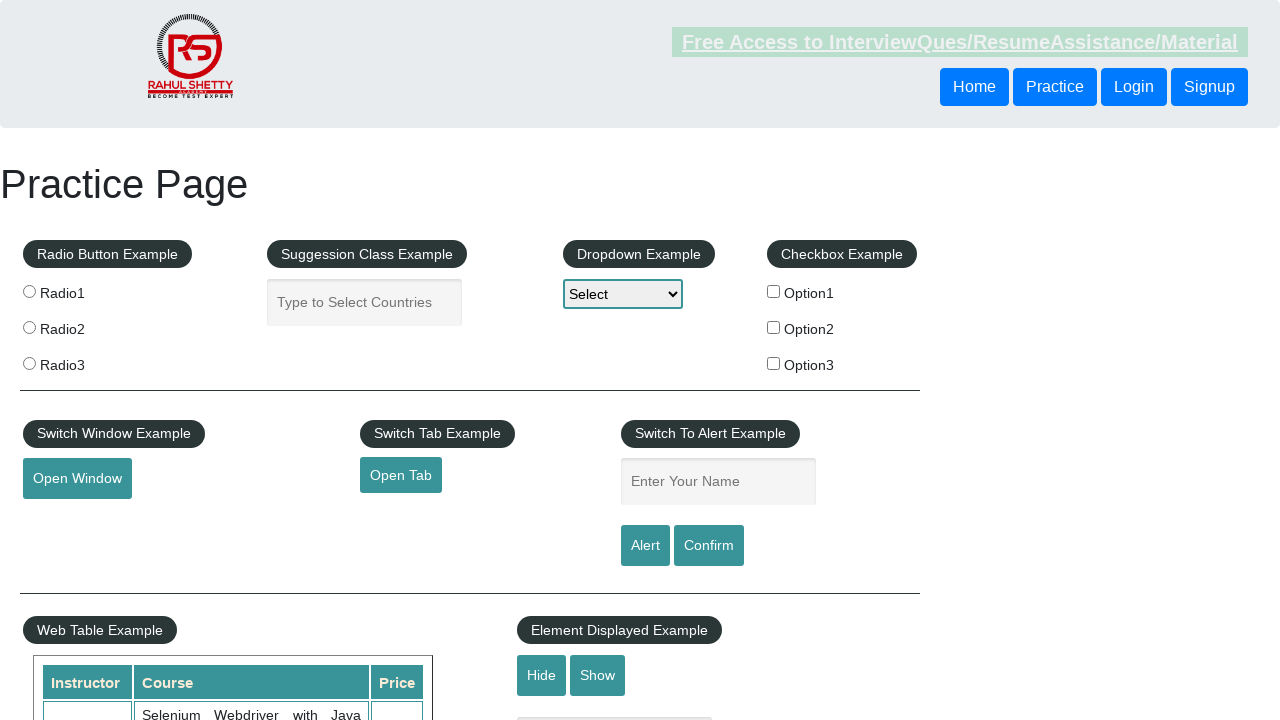

Waited for SoapUI link element to appear on the page
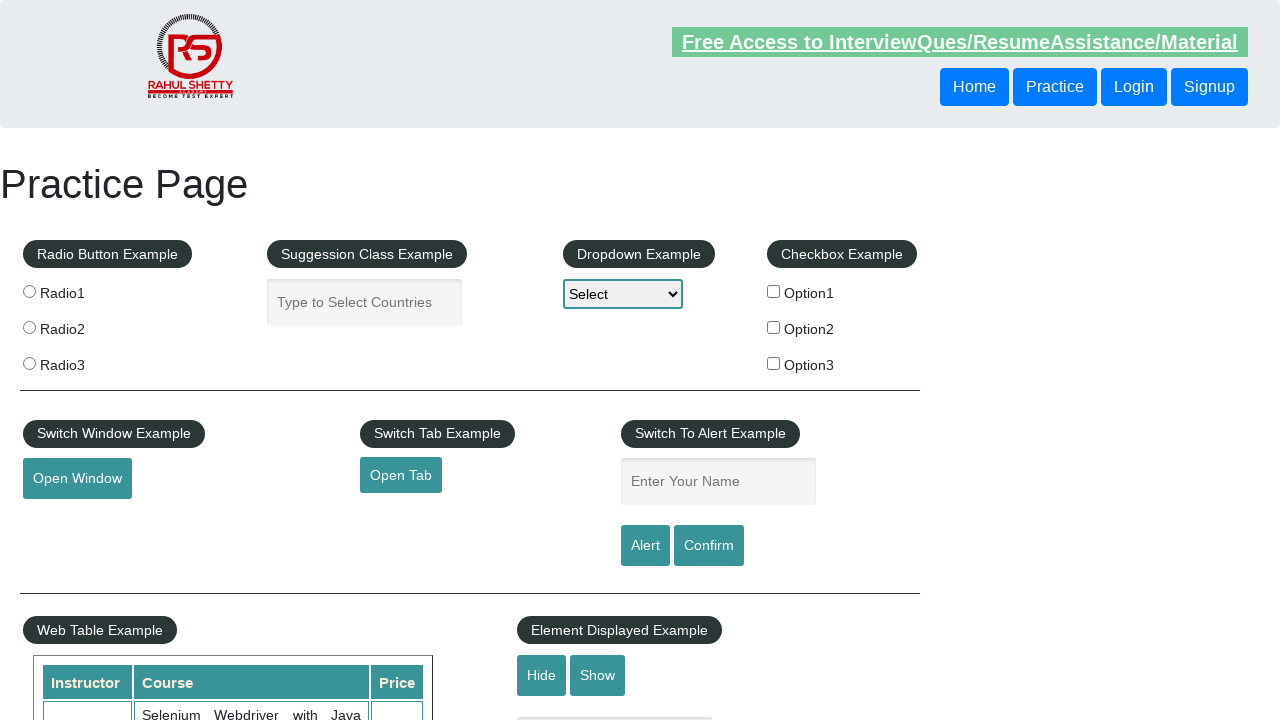

Located the SoapUI link element
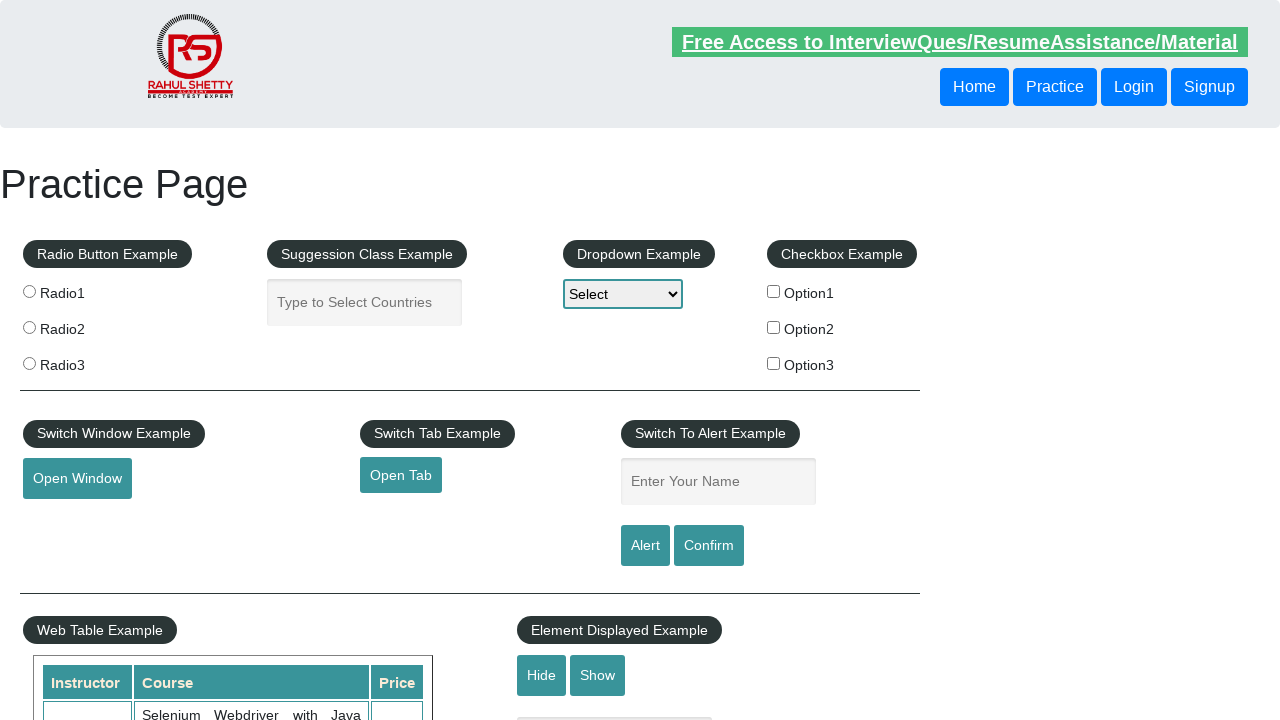

Retrieved href attribute from SoapUI link: 'https://www.soapui.org/'
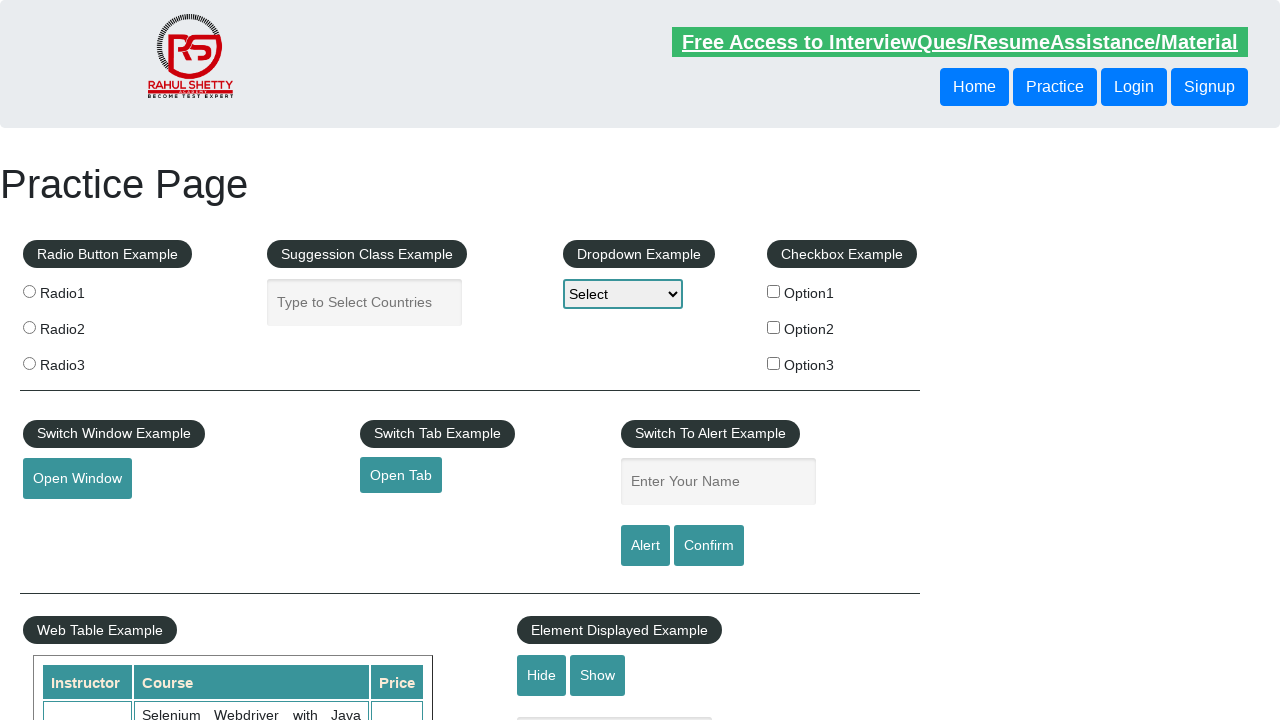

Verified that SoapUI link has a valid href attribute
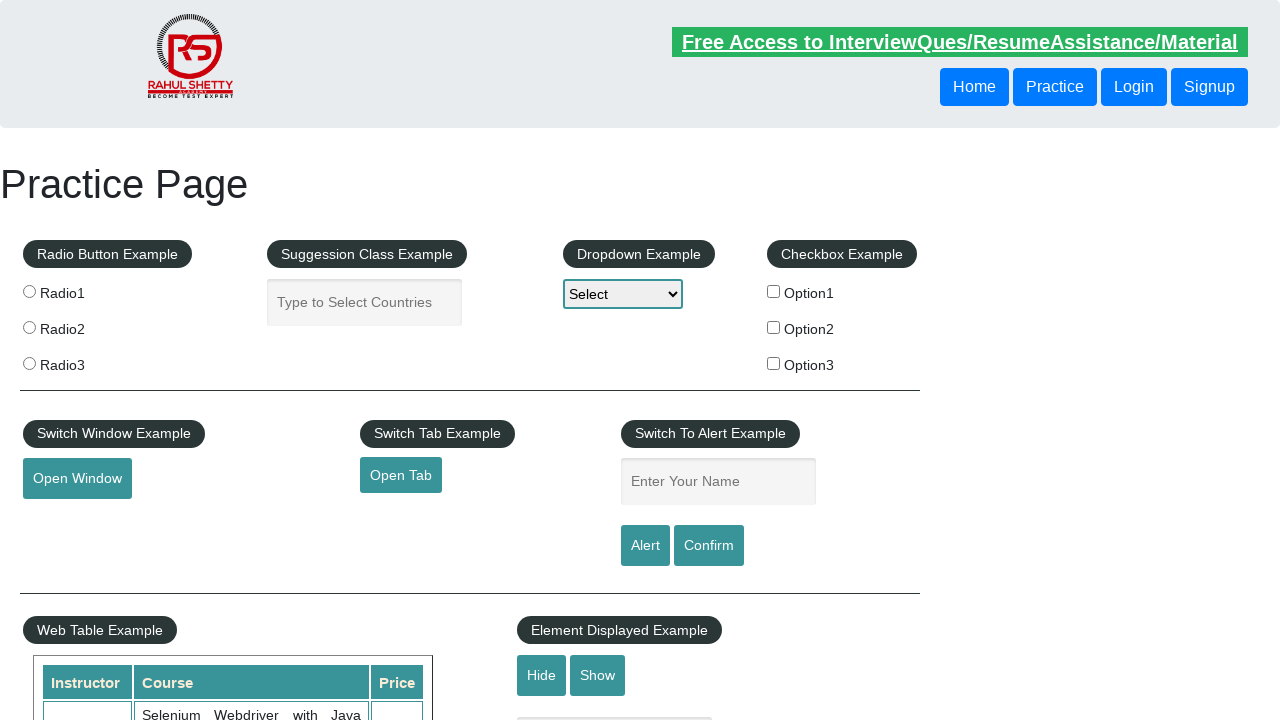

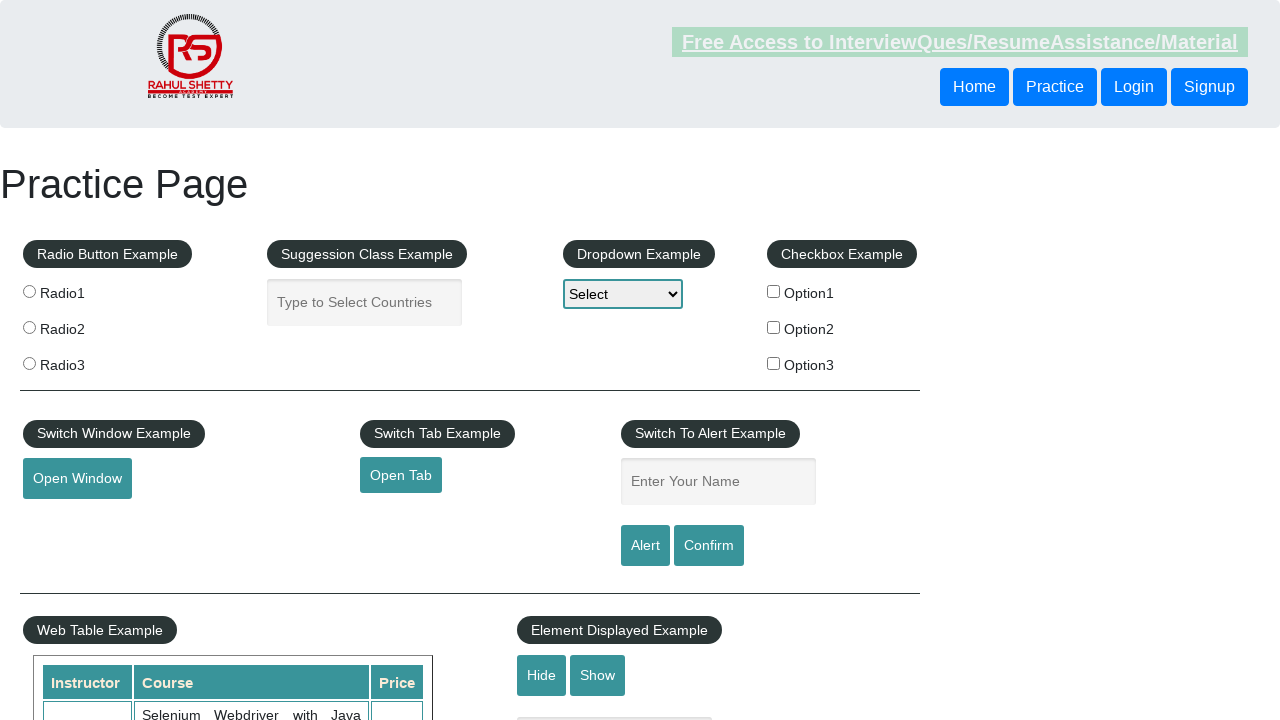